Tests clearing the complete state of all items by checking and unchecking toggle-all

Starting URL: https://demo.playwright.dev/todomvc

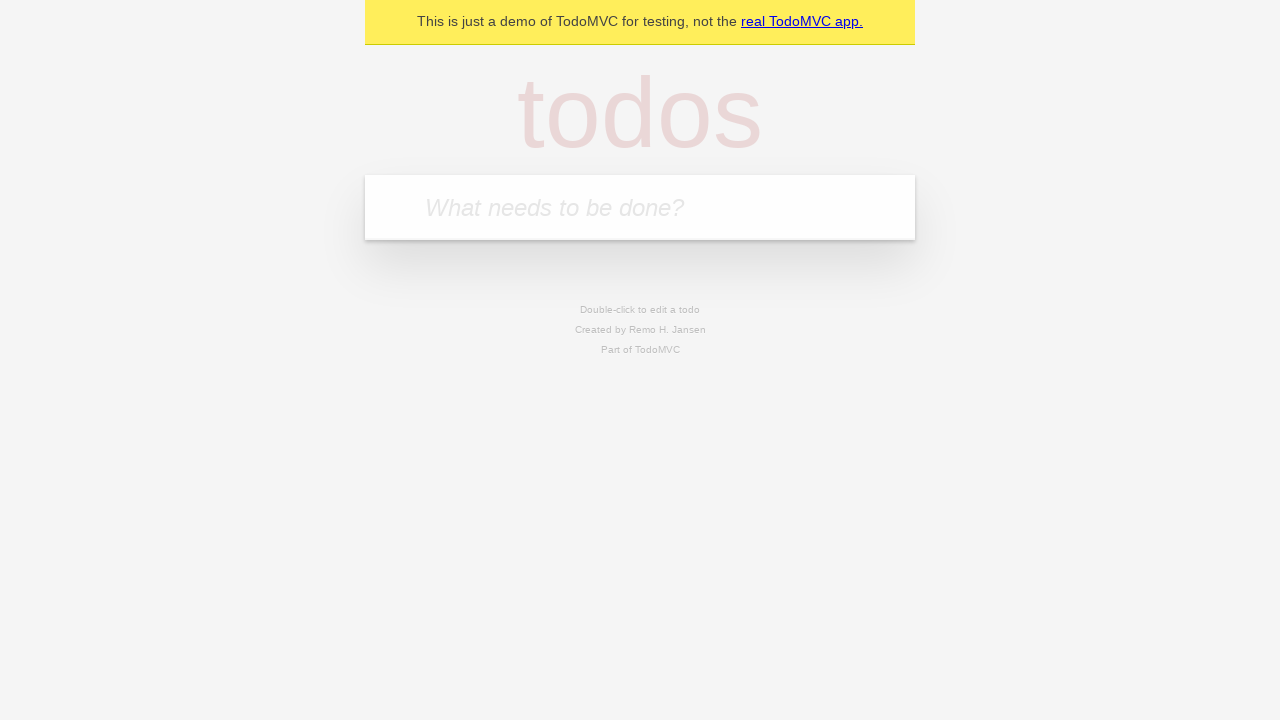

Filled new todo input with 'buy some cheese' on .new-todo
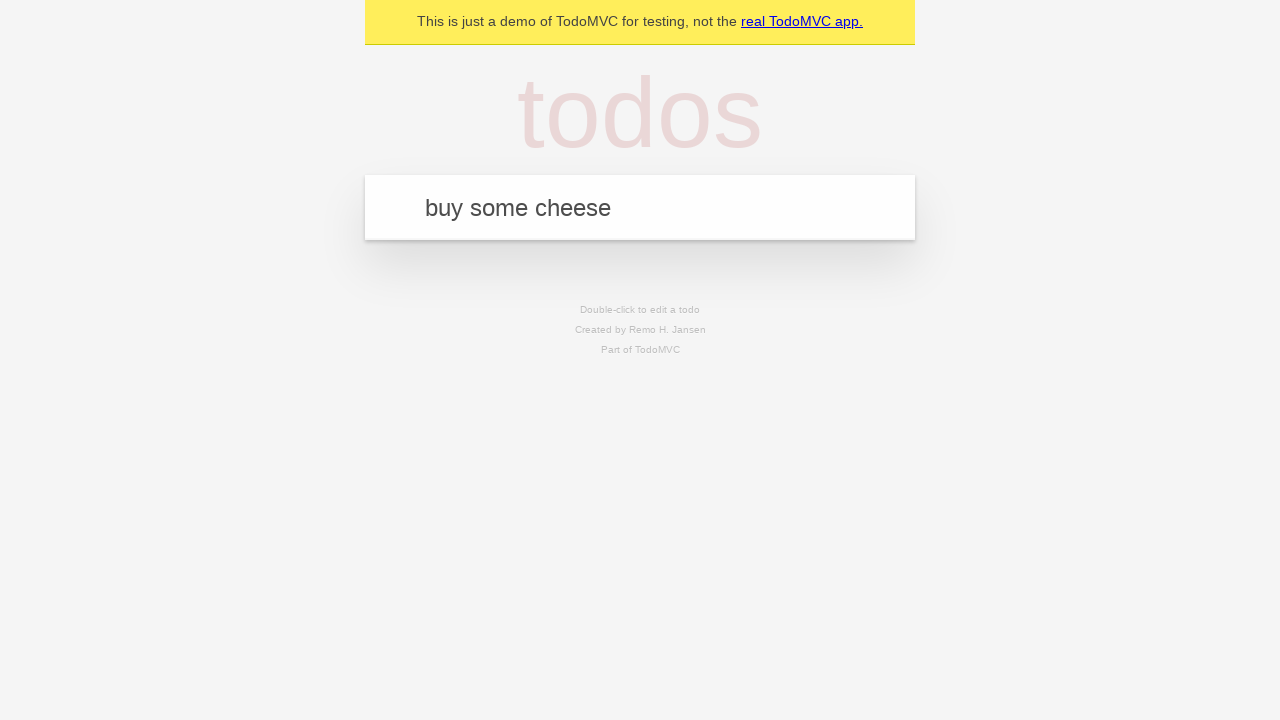

Pressed Enter to create first todo item on .new-todo
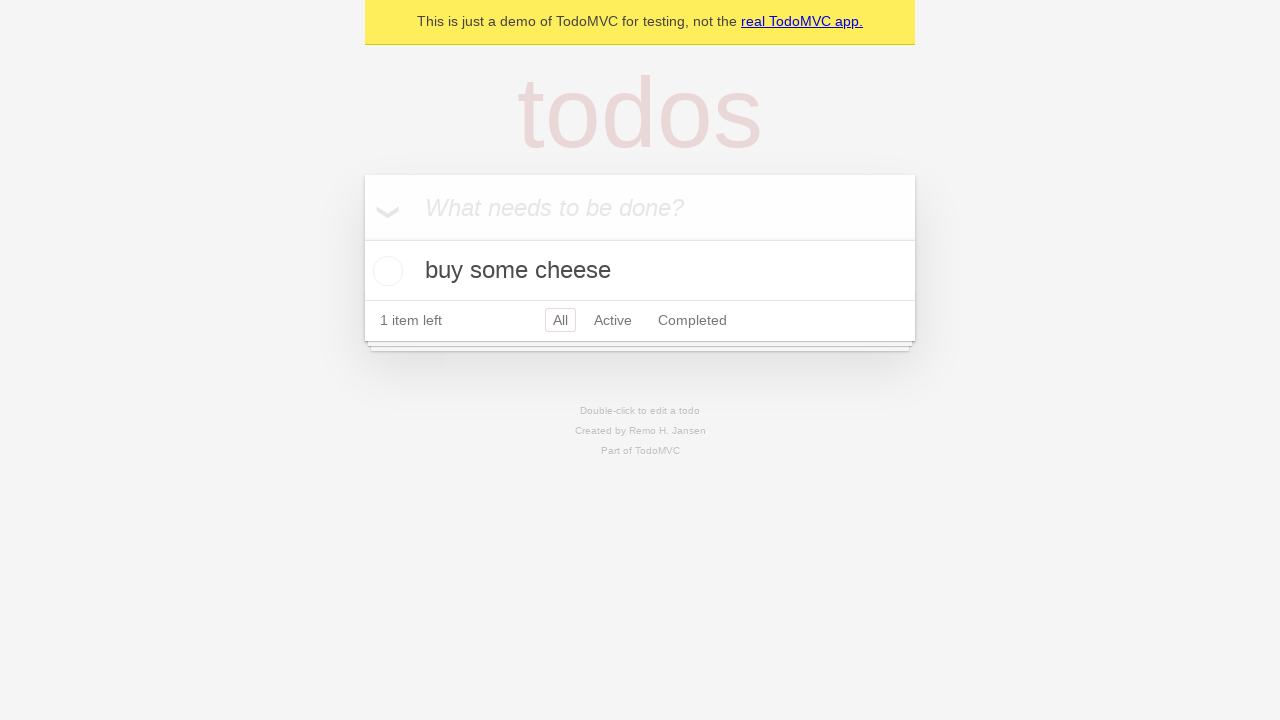

Filled new todo input with 'feed the cat' on .new-todo
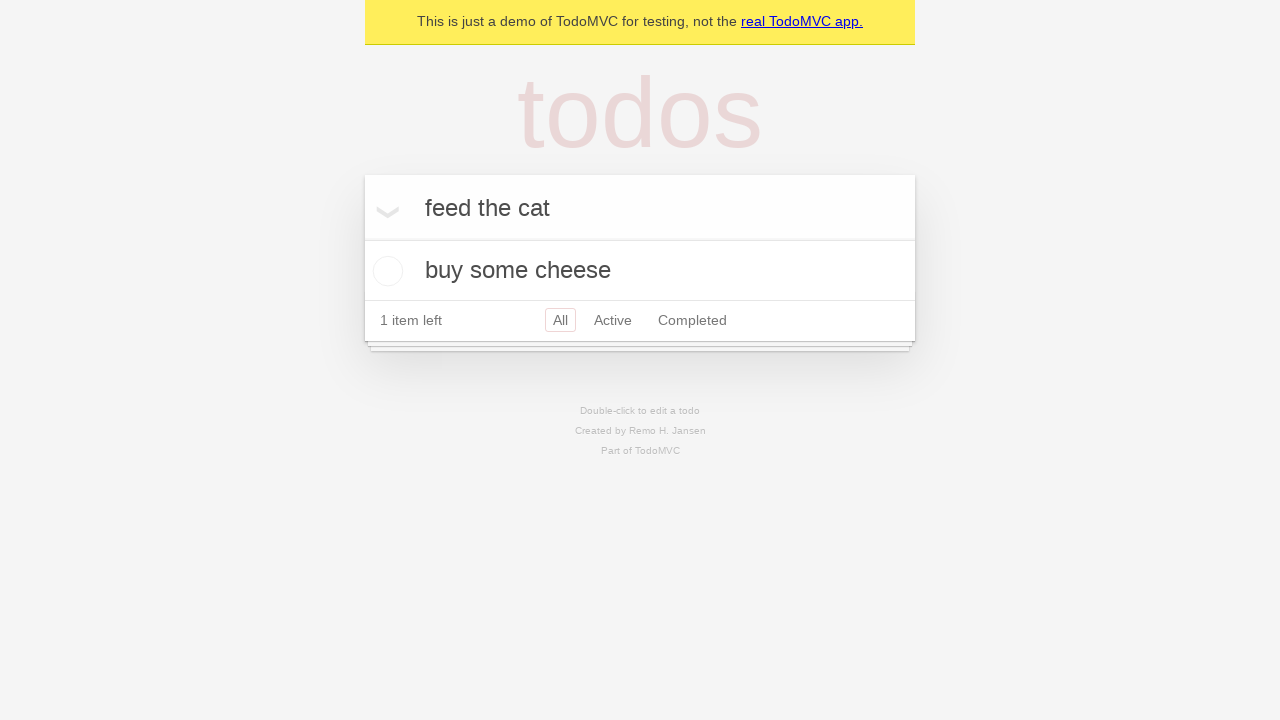

Pressed Enter to create second todo item on .new-todo
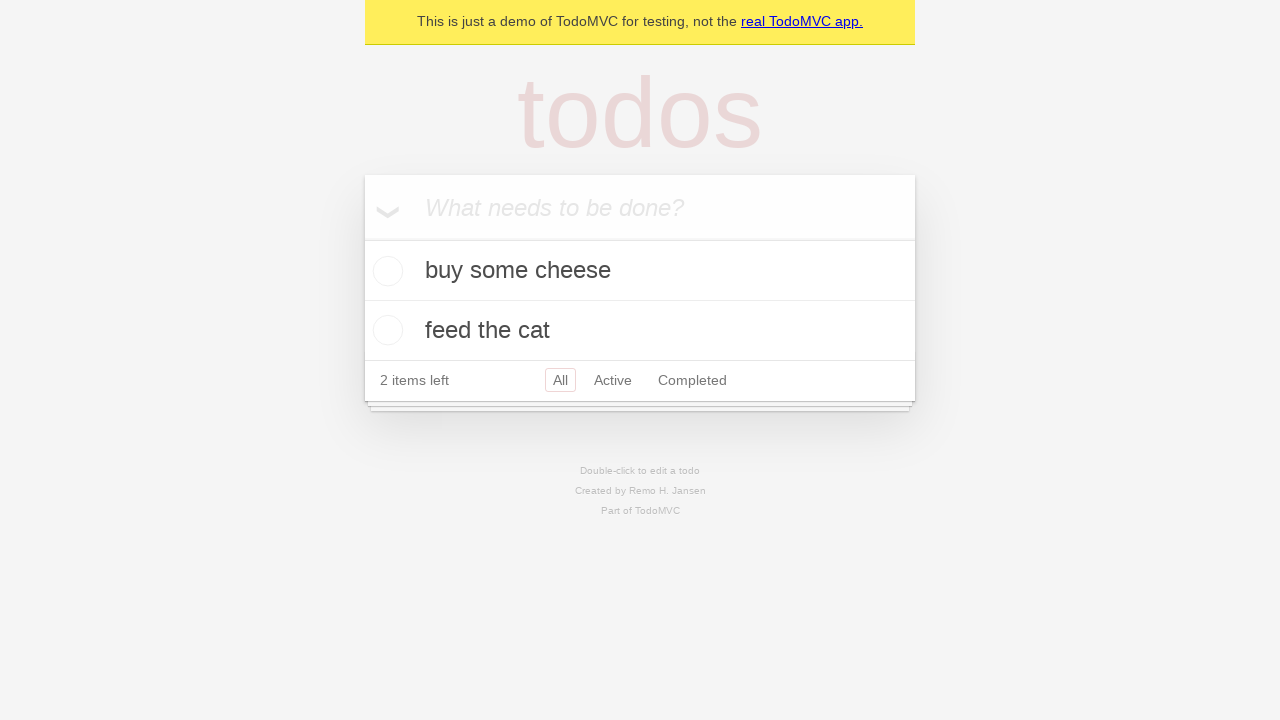

Filled new todo input with 'book a doctors appointment' on .new-todo
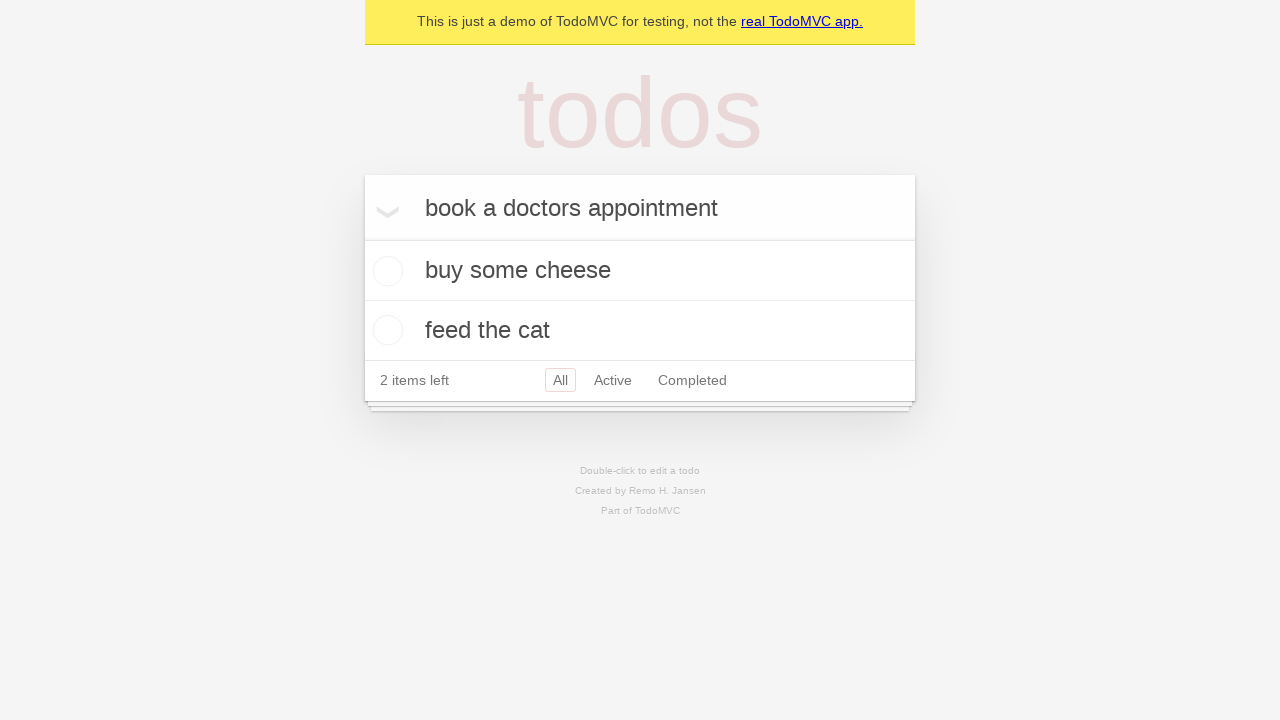

Pressed Enter to create third todo item on .new-todo
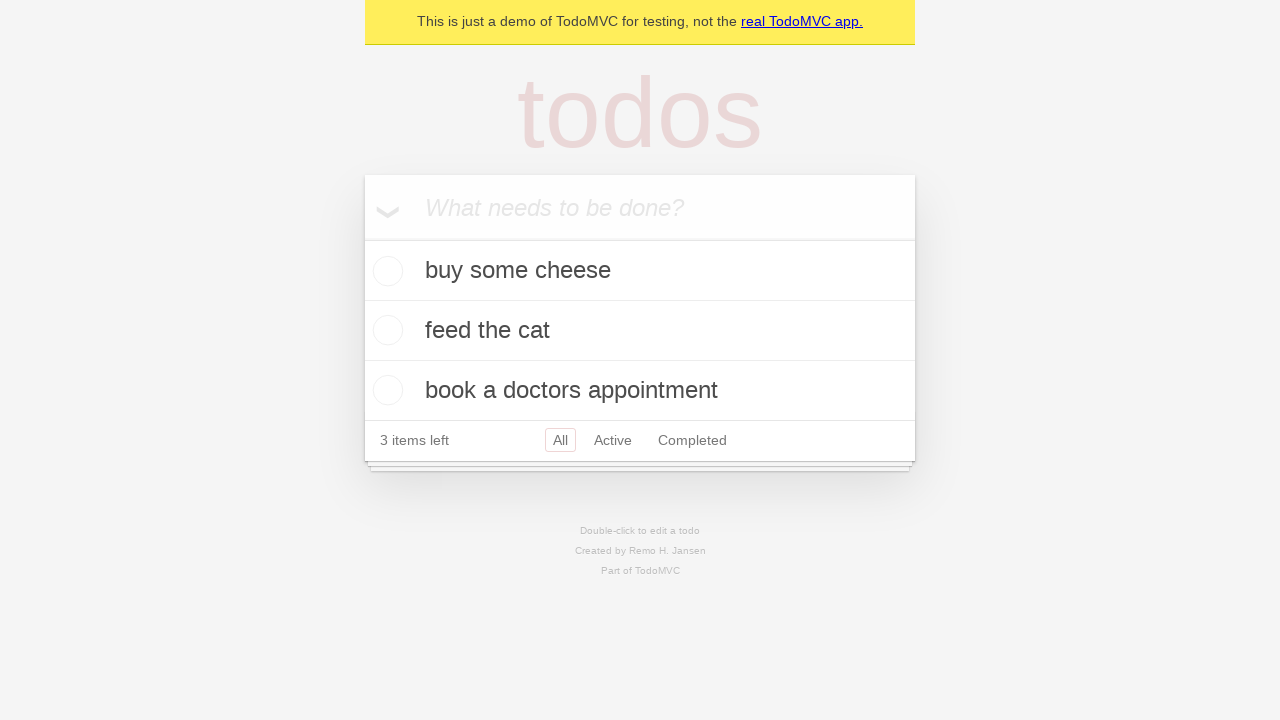

Checked toggle-all to mark all todos as complete at (362, 238) on .toggle-all
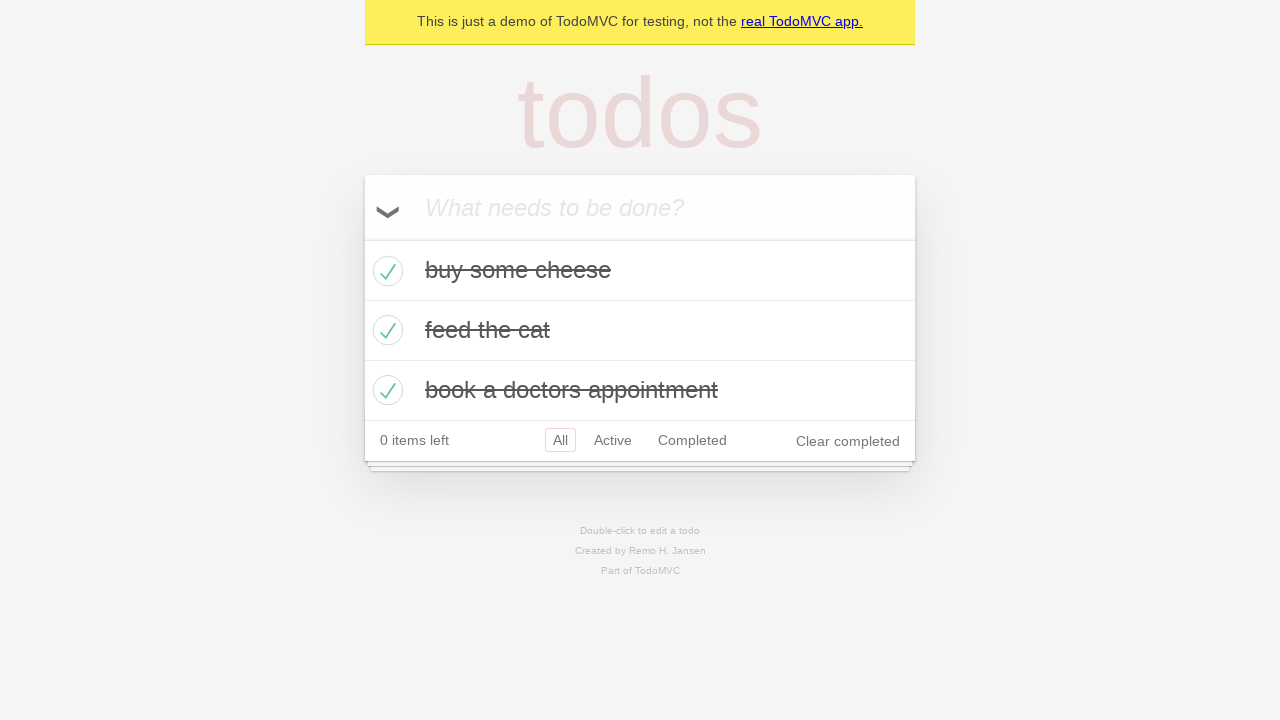

Unchecked toggle-all to clear complete state of all todos at (362, 238) on .toggle-all
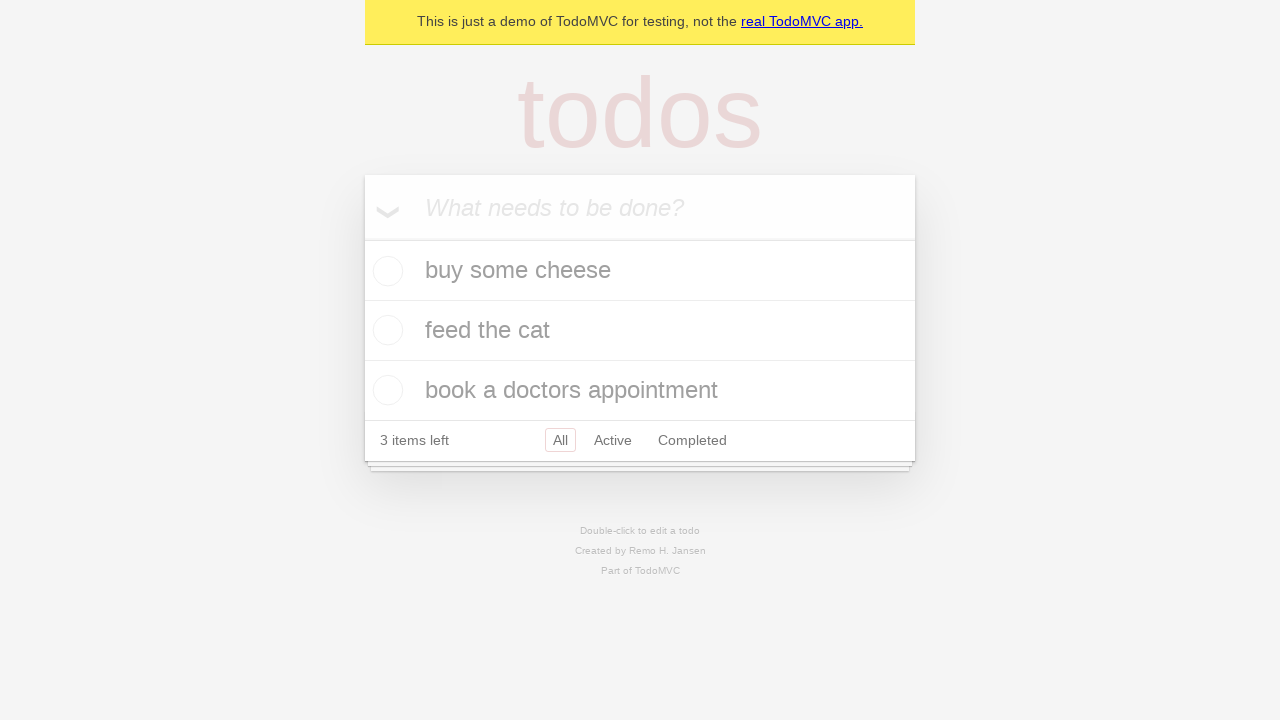

Verified that all todo items no longer have completed class
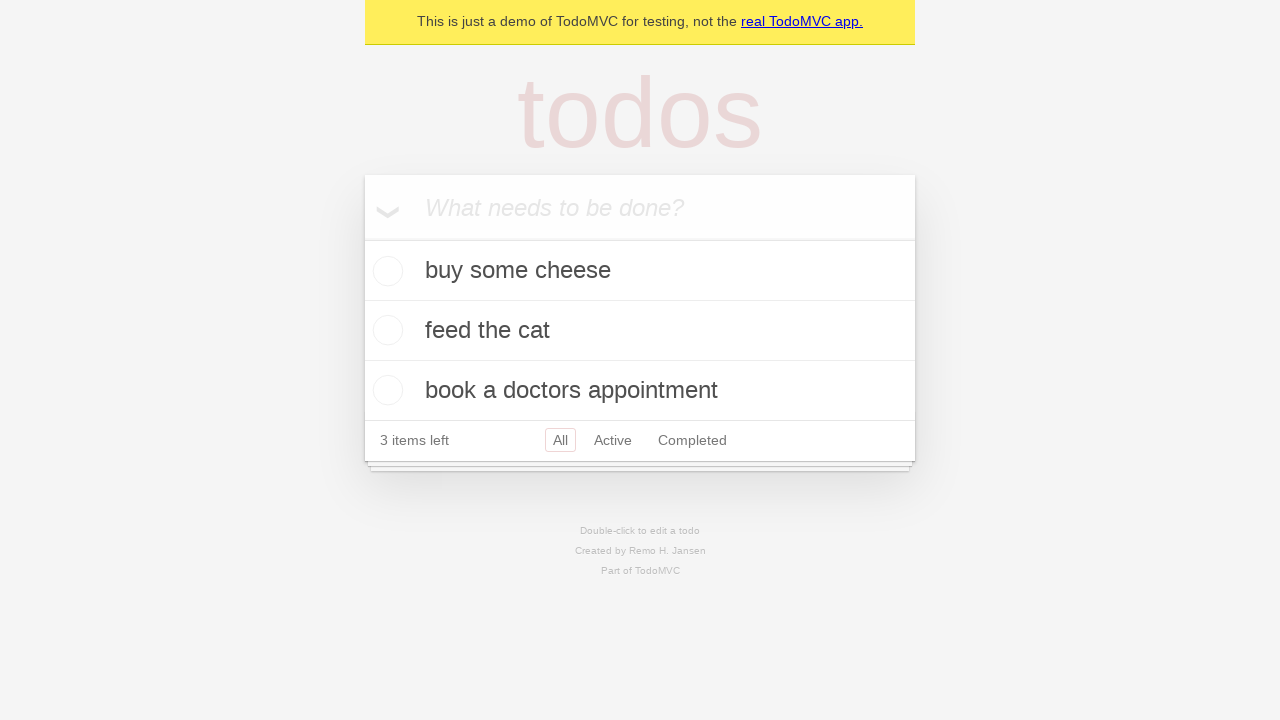

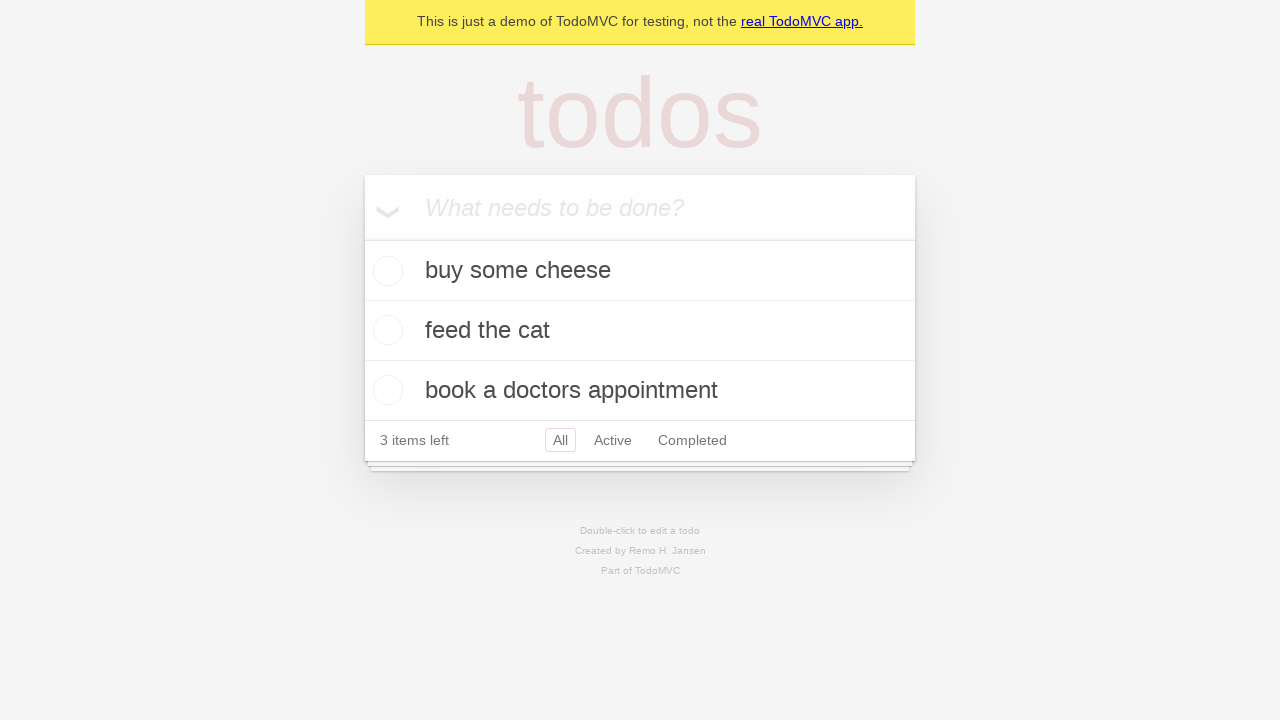